Tests dropdown functionality by clicking the dropdown button and selecting the autocomplete item from the menu

Starting URL: https://formy-project.herokuapp.com/dropdown

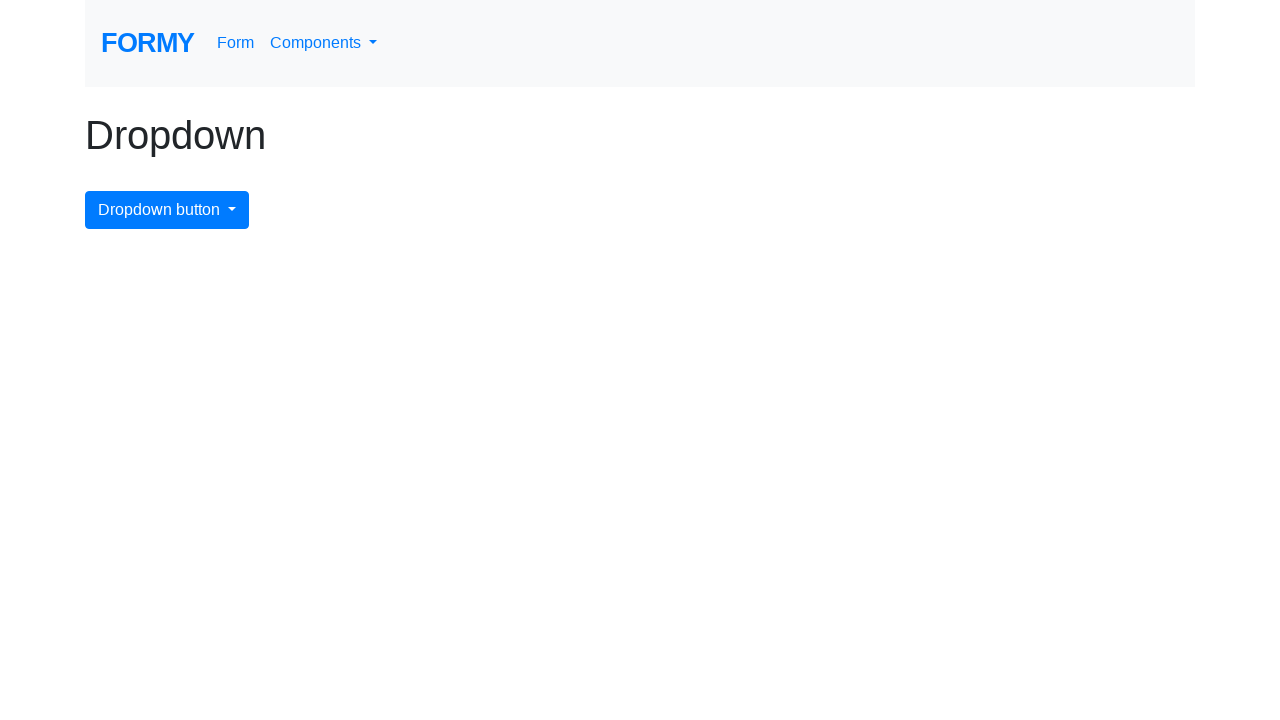

Clicked dropdown button to open menu at (167, 210) on #dropdownMenuButton
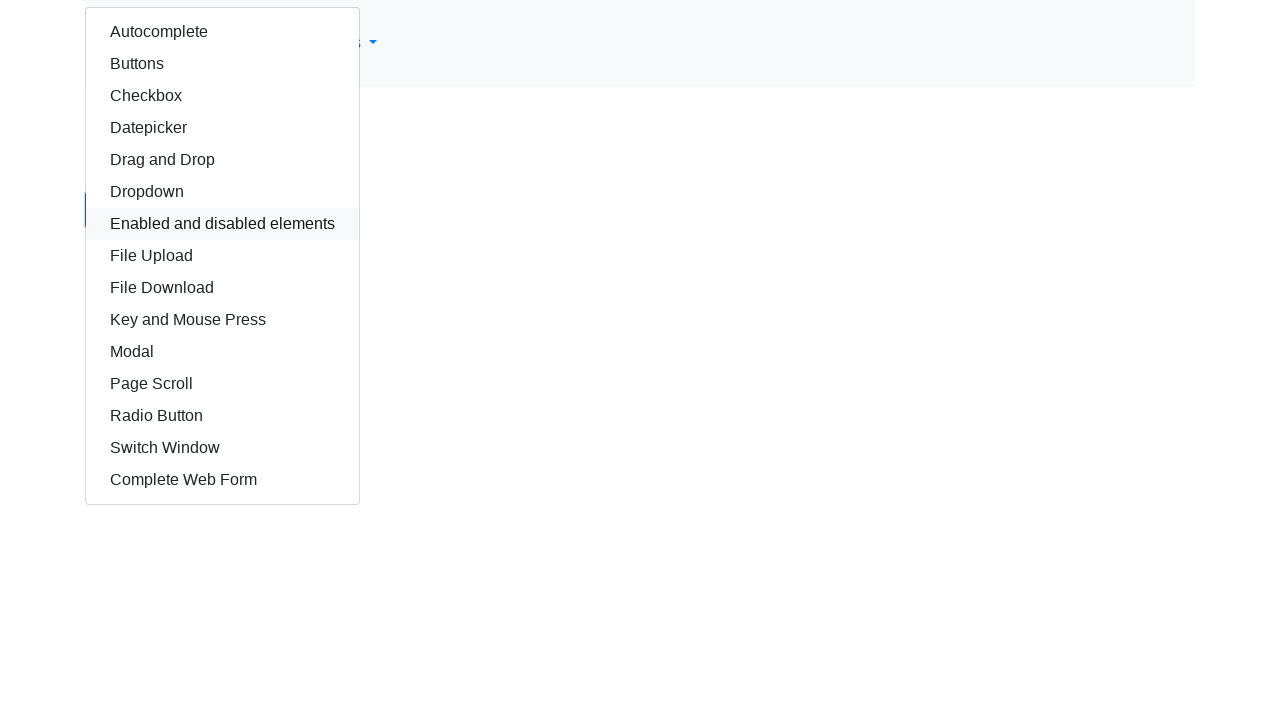

Selected autocomplete item from dropdown menu at (222, 32) on #autocomplete
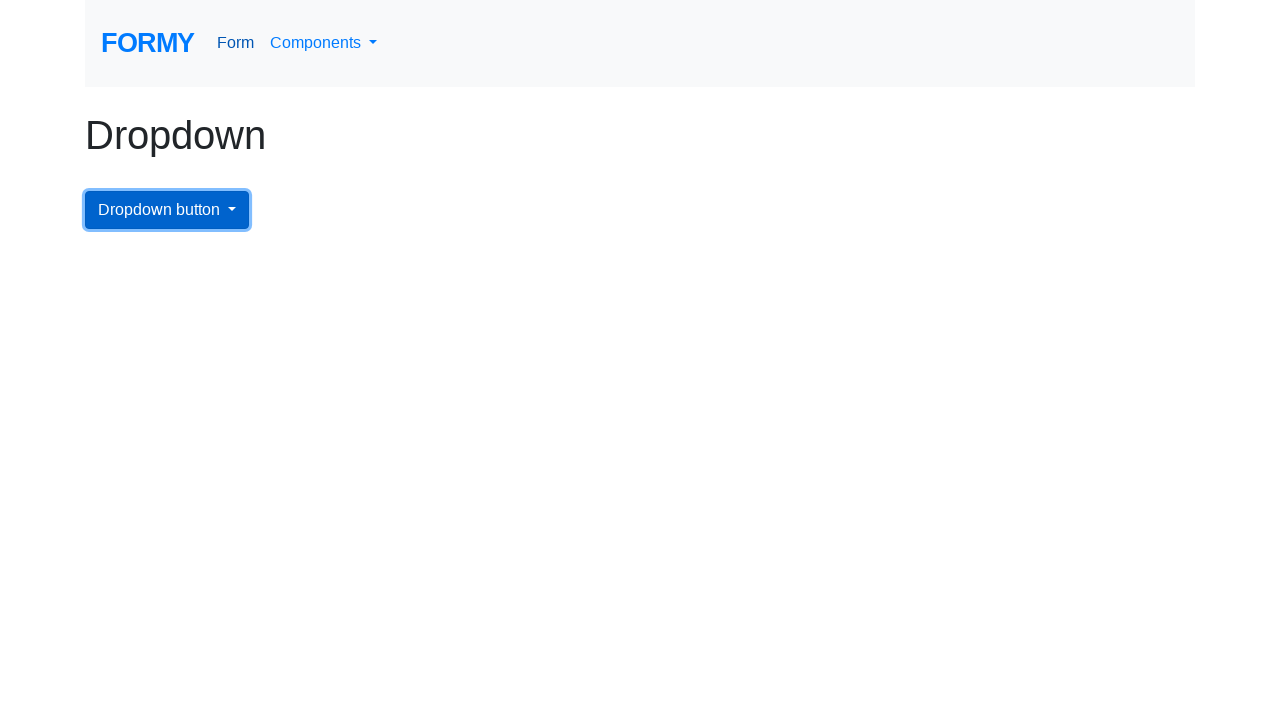

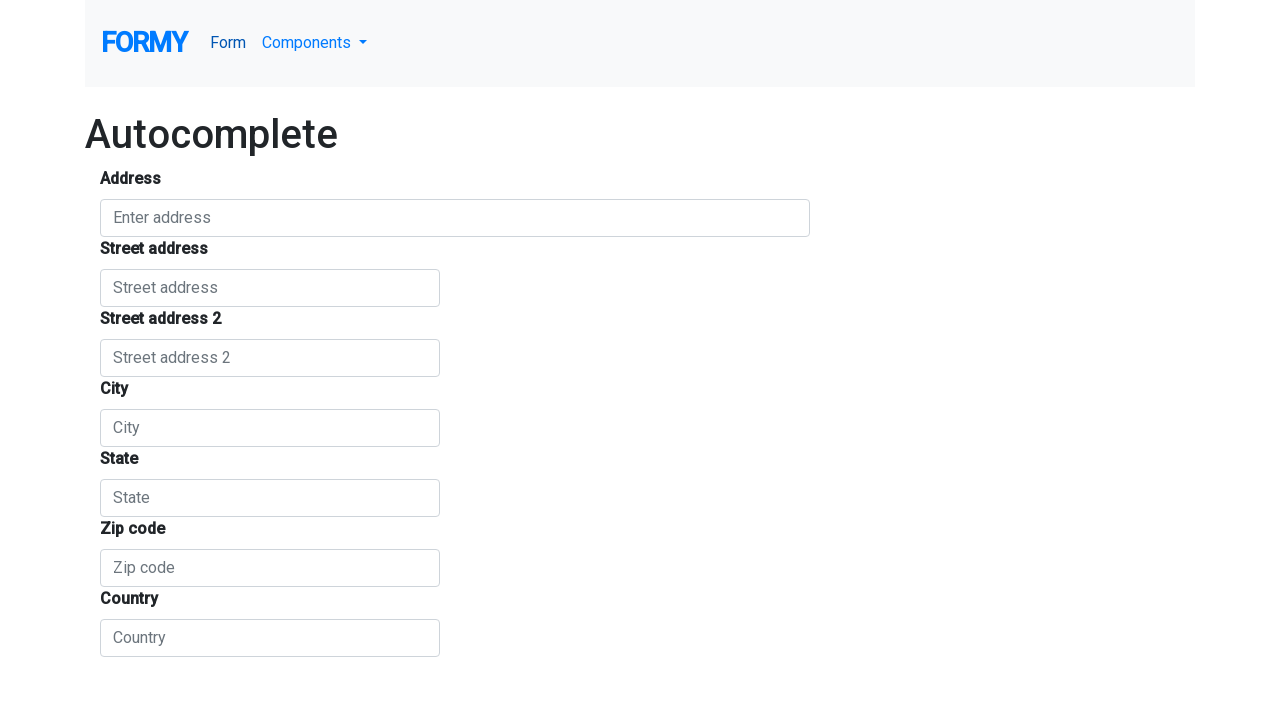